Tests that todo data persists after page reload

Starting URL: https://demo.playwright.dev/todomvc

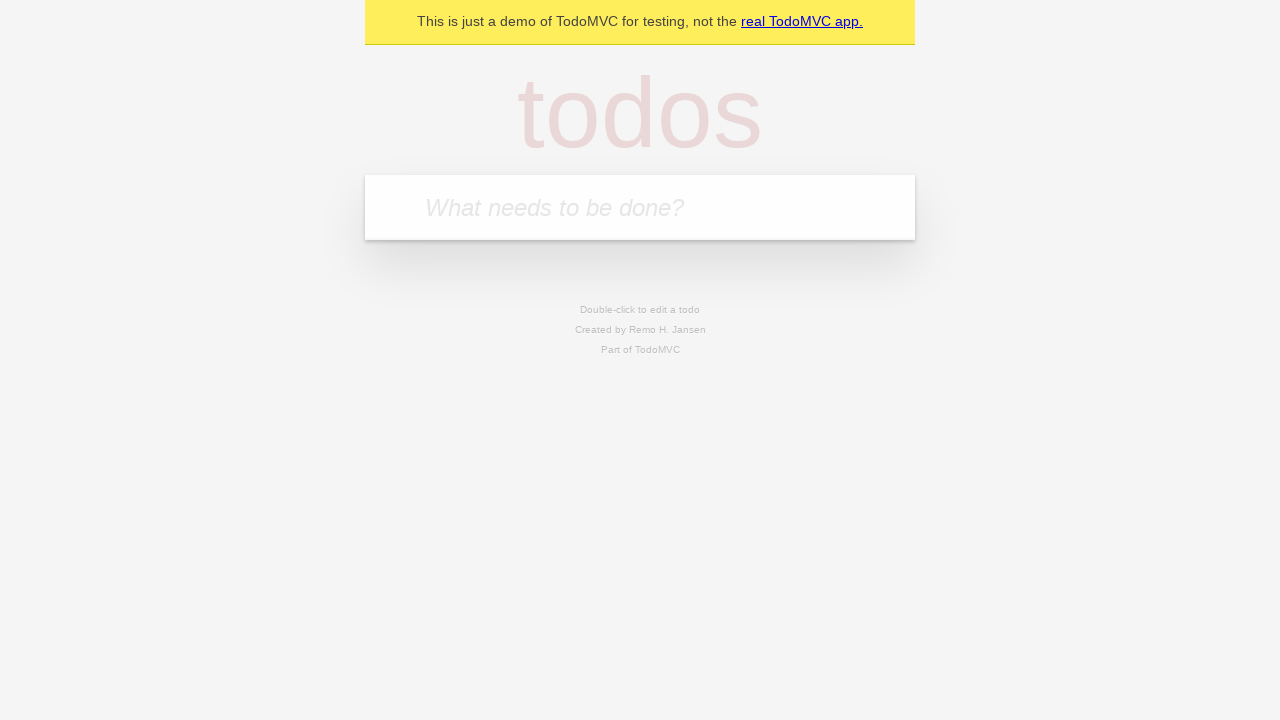

Filled first todo input with 'buy some cheese' on internal:attr=[placeholder="What needs to be done?"i]
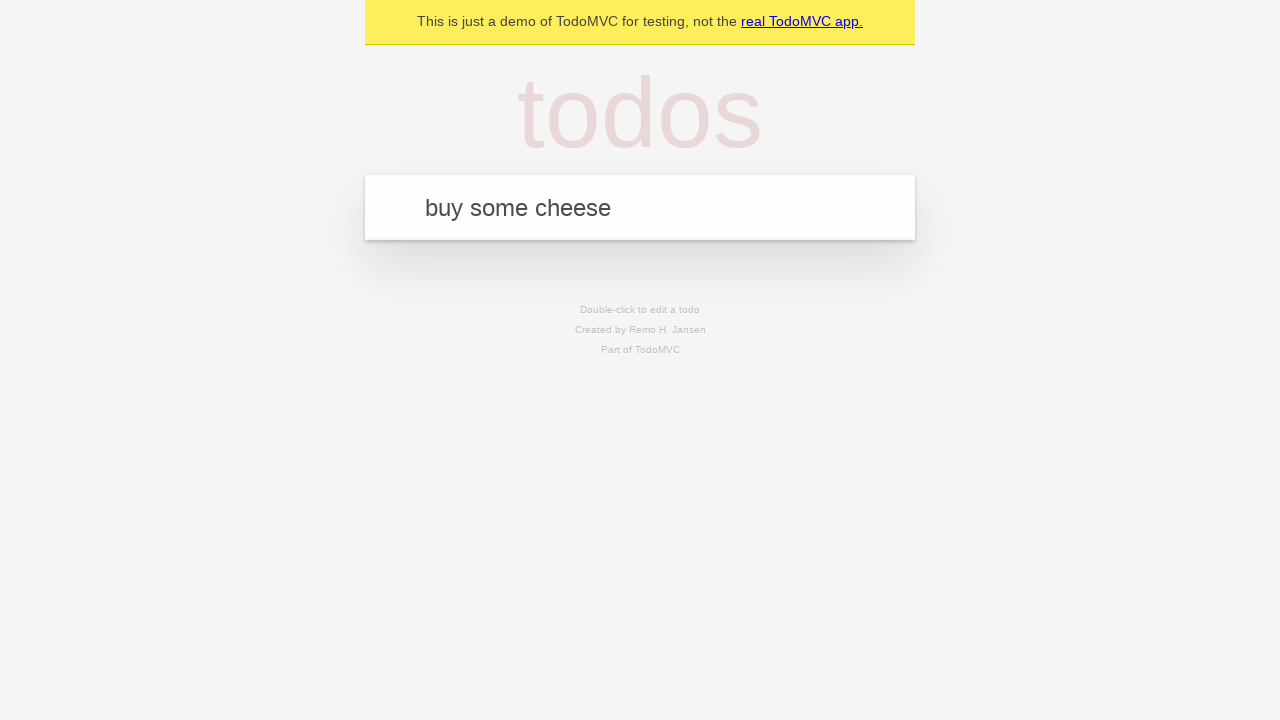

Pressed Enter to create first todo on internal:attr=[placeholder="What needs to be done?"i]
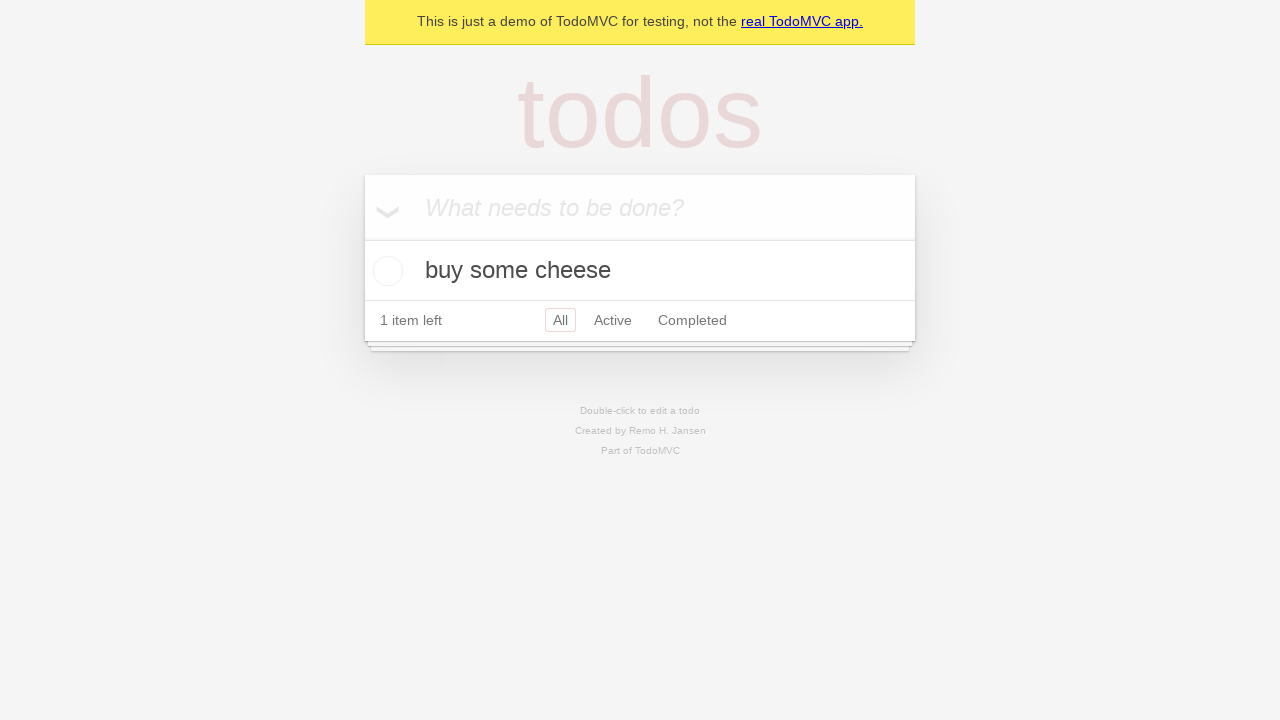

Filled second todo input with 'feed the cat' on internal:attr=[placeholder="What needs to be done?"i]
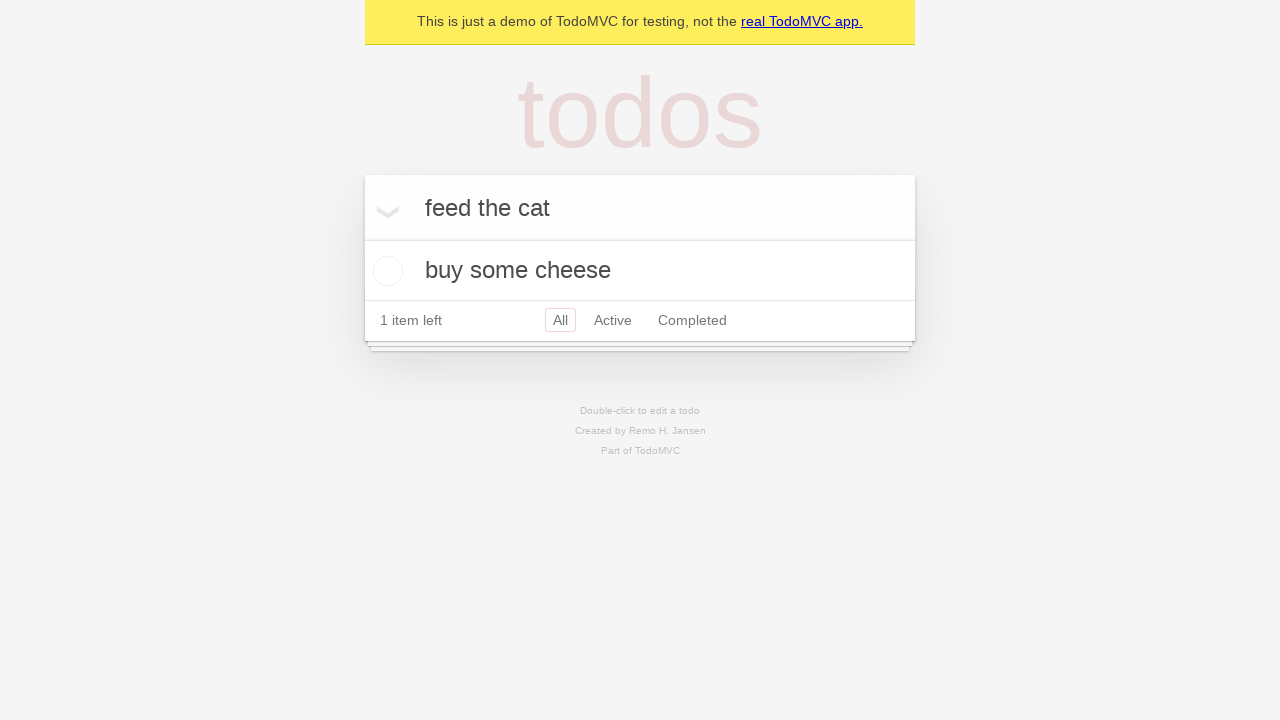

Pressed Enter to create second todo on internal:attr=[placeholder="What needs to be done?"i]
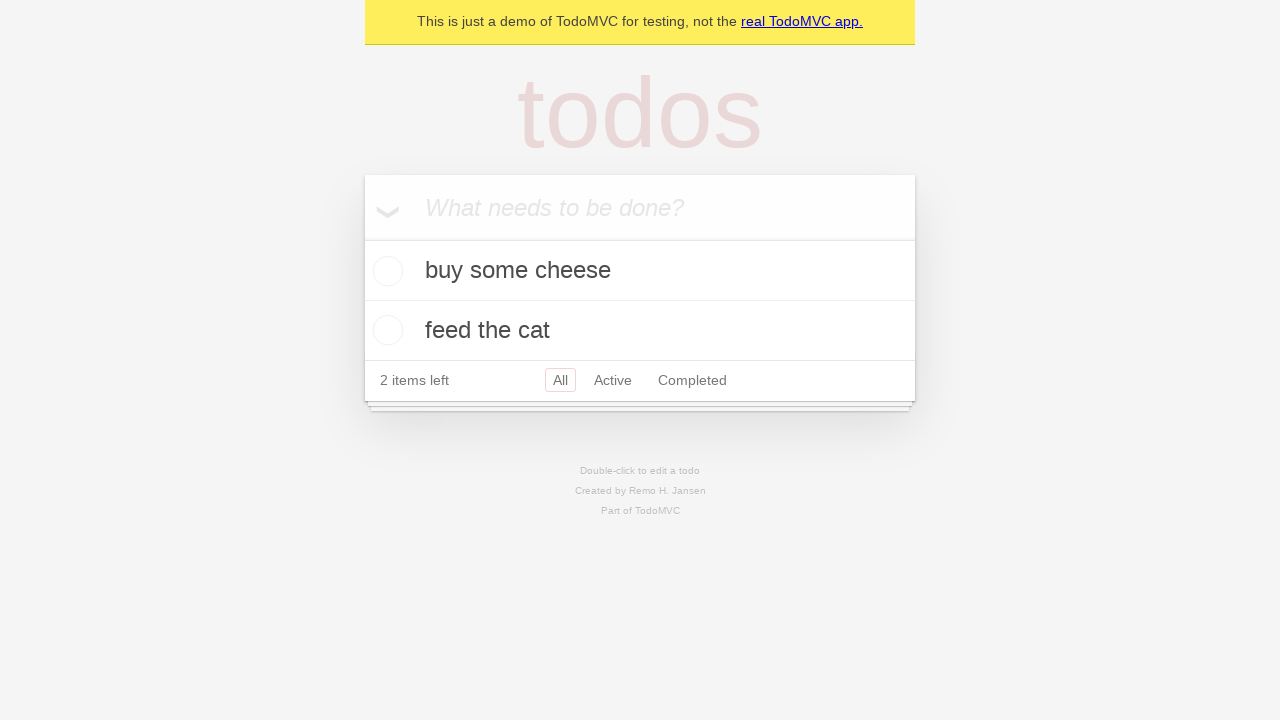

Located first todo checkbox
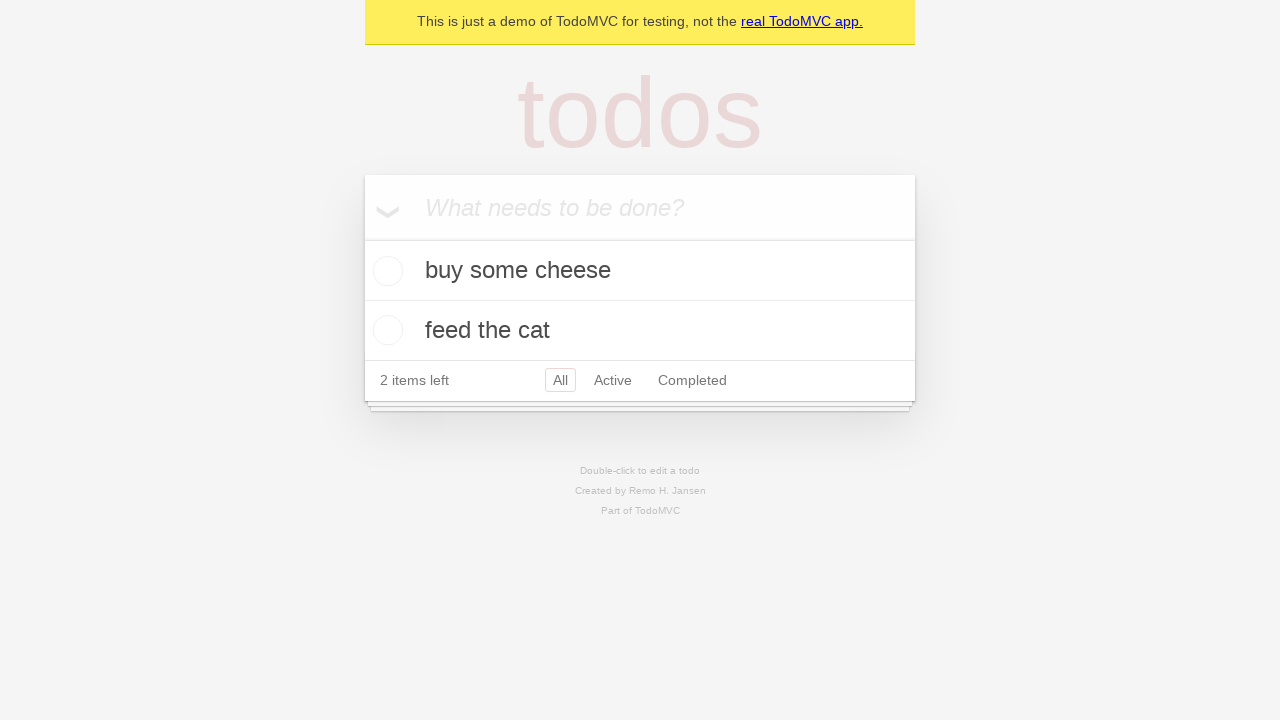

Checked the first todo item at (385, 271) on internal:testid=[data-testid="todo-item"s] >> nth=0 >> internal:role=checkbox
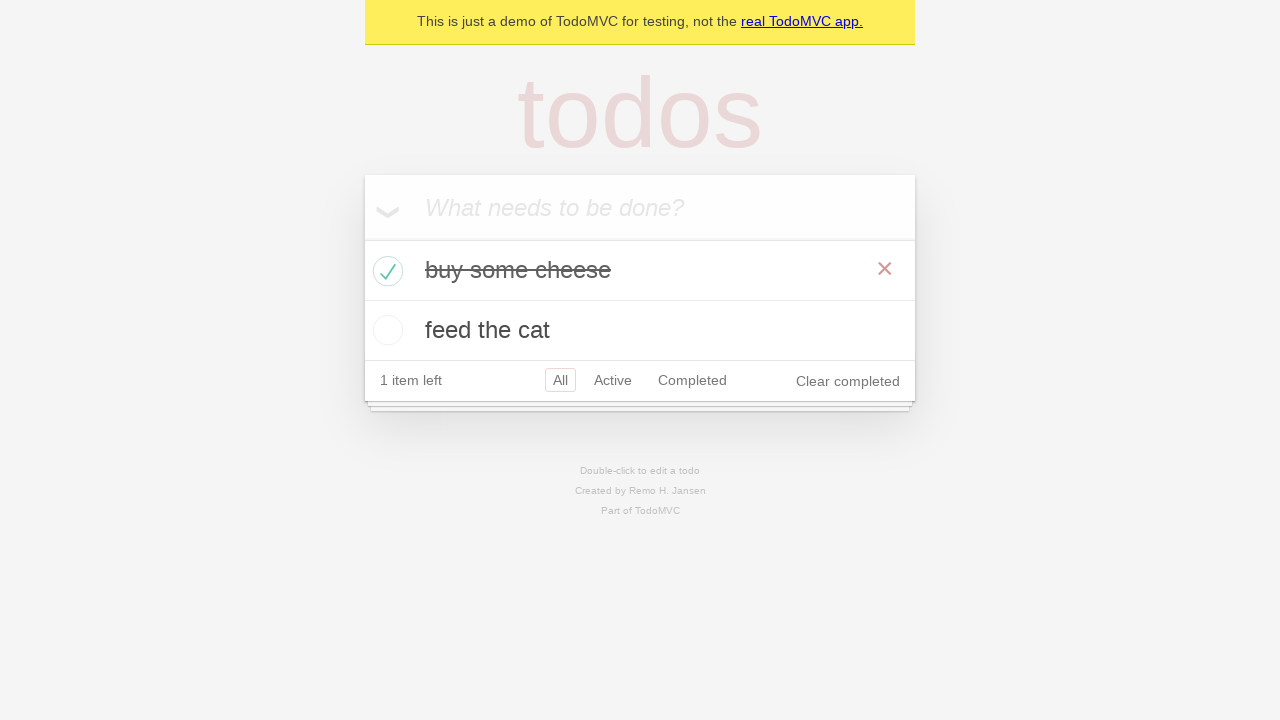

Reloaded the page to test data persistence
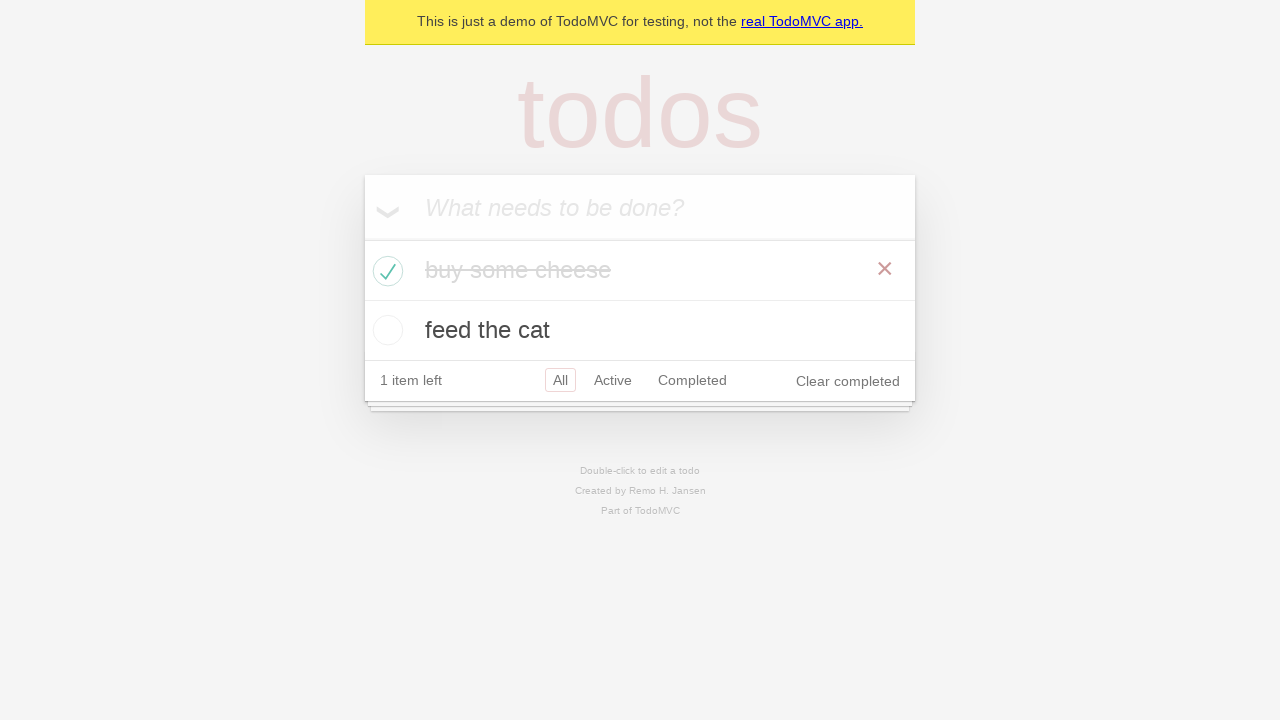

Waited for todo items to load after page reload
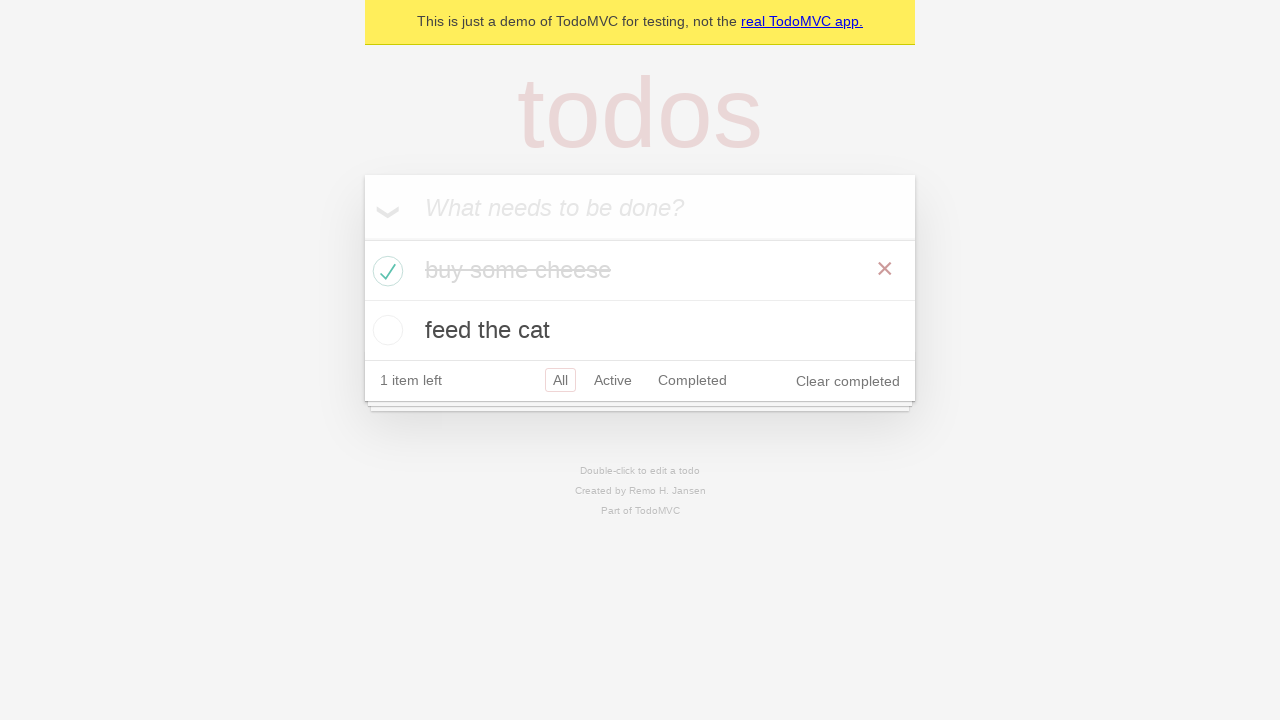

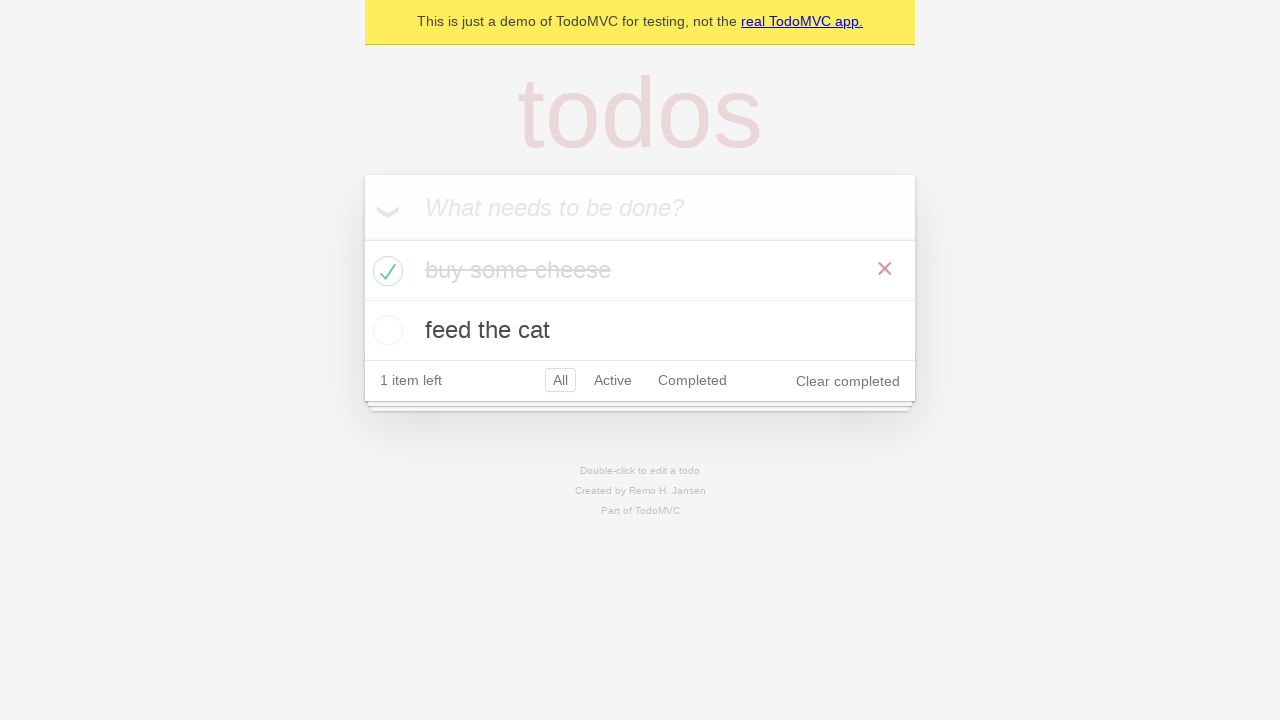